Tests browser window resize functionality by navigating to Myntra website and changing the window dimensions

Starting URL: https://www.myntra.com/

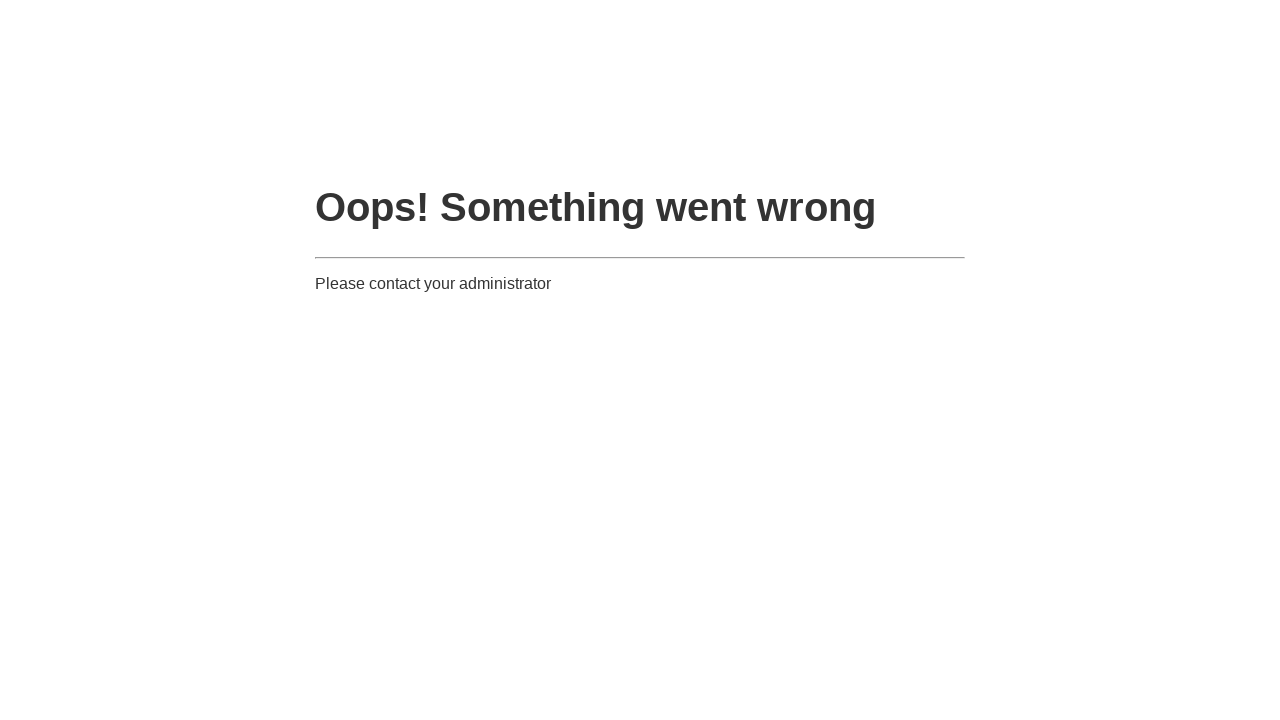

Set viewport size to 200x400 pixels
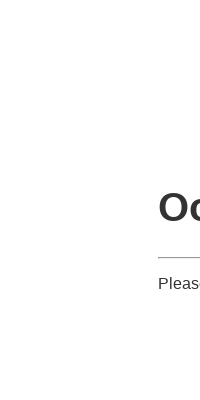

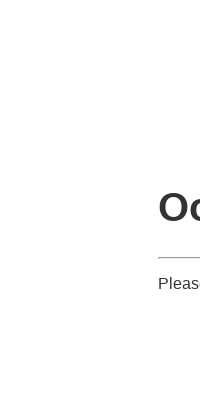